Tests the sorting functionality on an offers page by clicking on a table column header and verifying that table data can be retrieved

Starting URL: https://rahulshettyacademy.com/seleniumPractise/#/offers

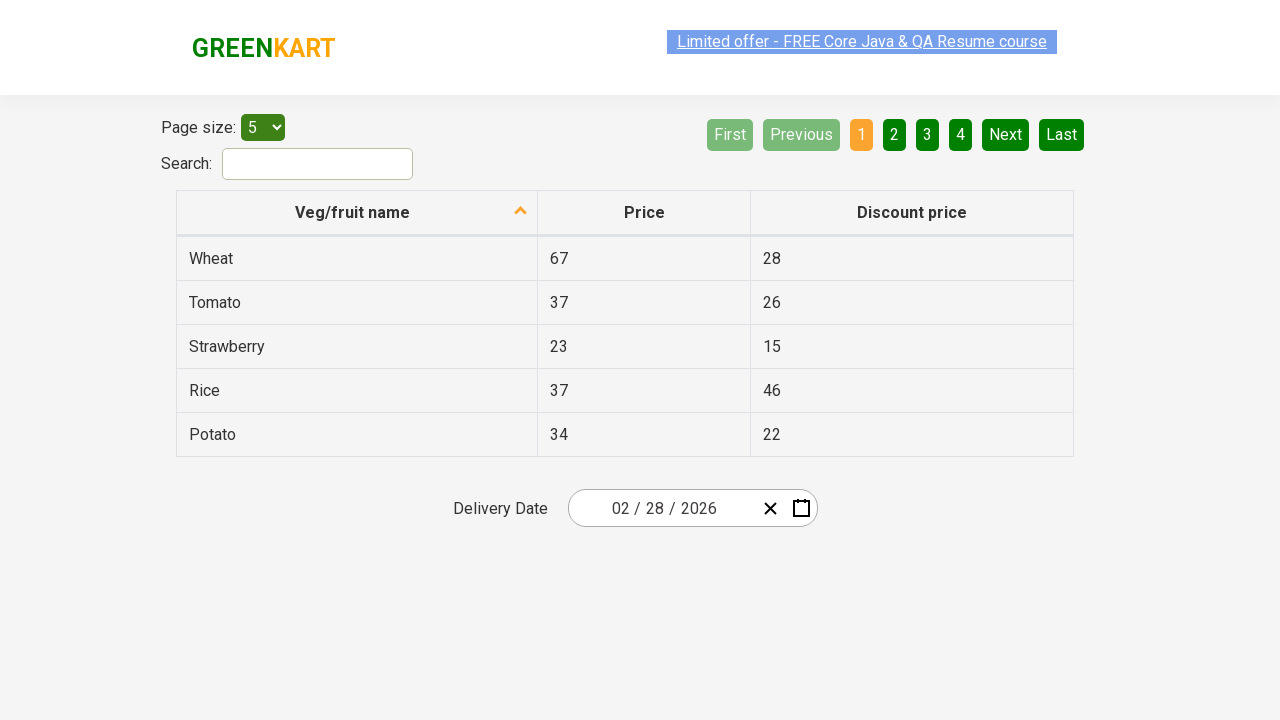

Clicked on first column header to sort table at (357, 213) on xpath=//tr/th[1]
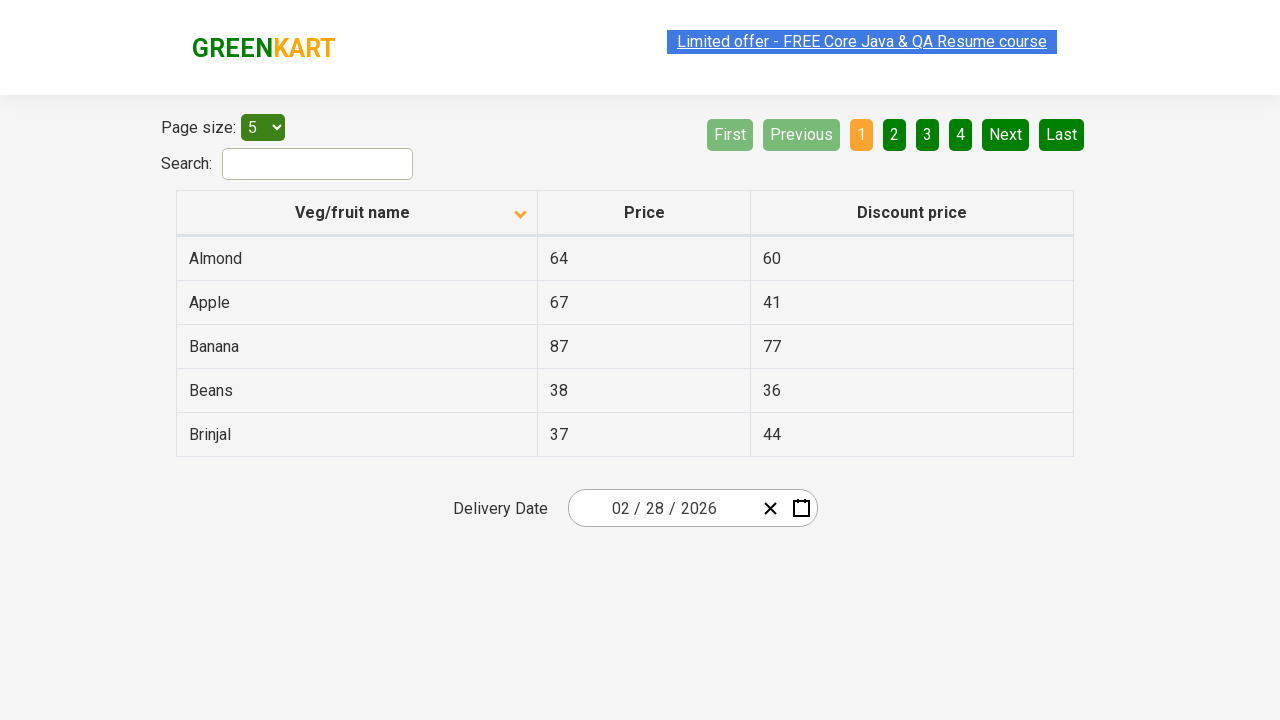

Table data loaded after sorting
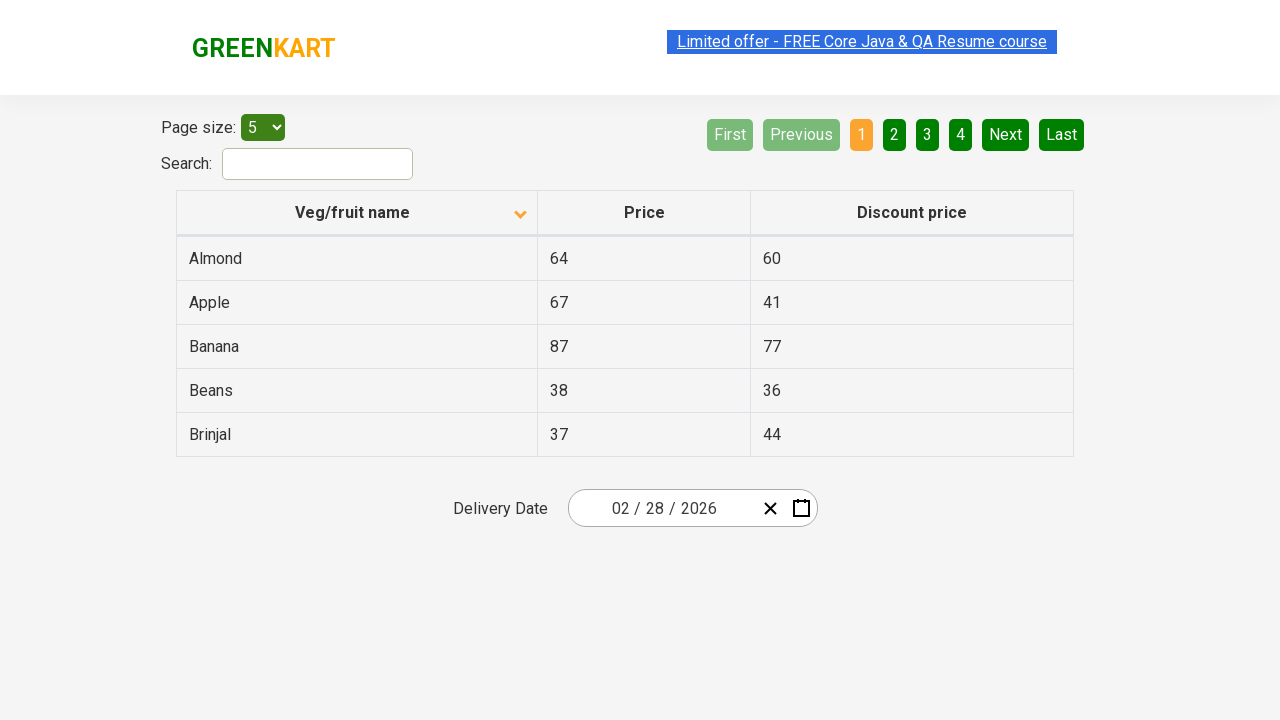

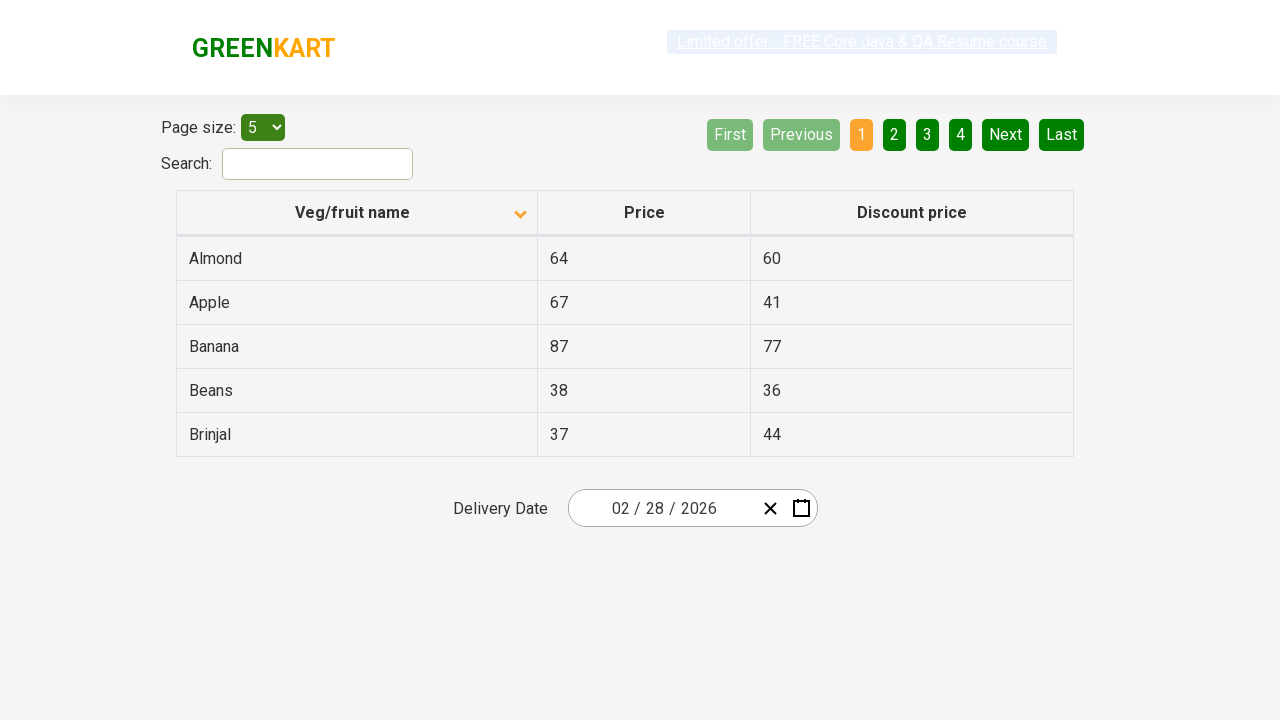